Tests form input functionality by filling various input fields (number, text, password, date) and clicking a display button on a practice testing page.

Starting URL: https://practice.expandtesting.com/inputs

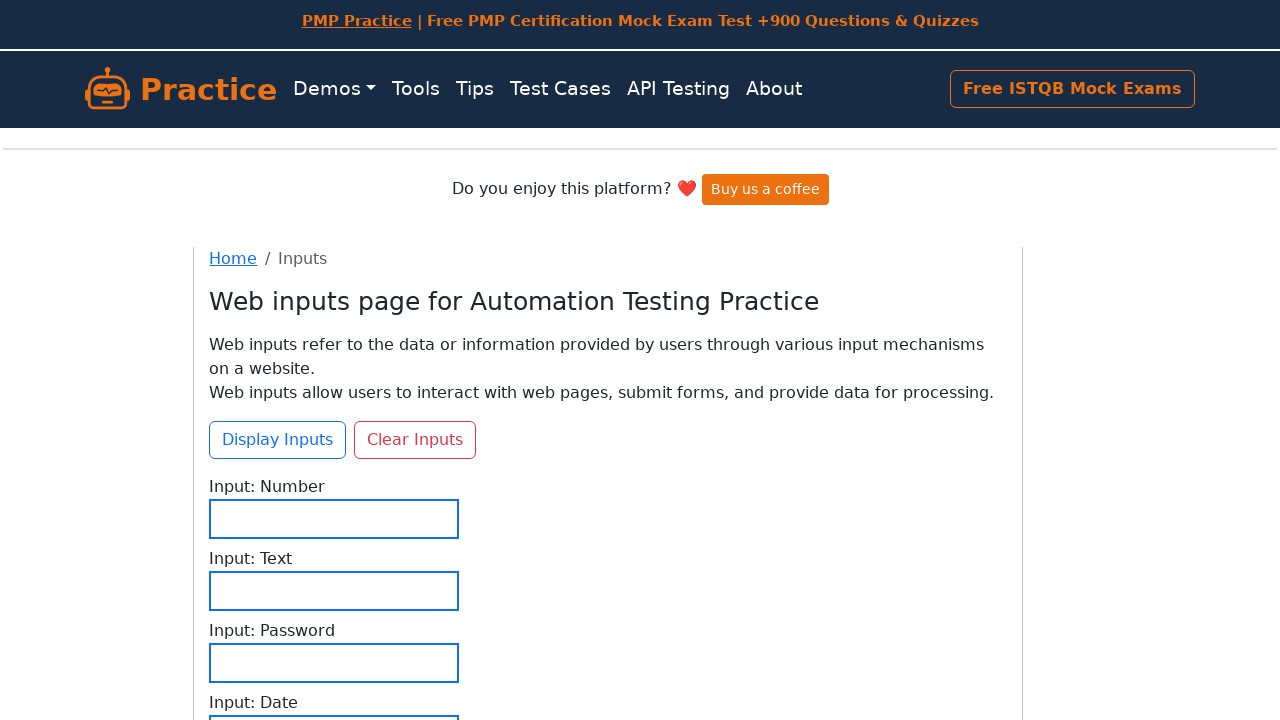

Filled number input field with '3' on input[name='input-number']
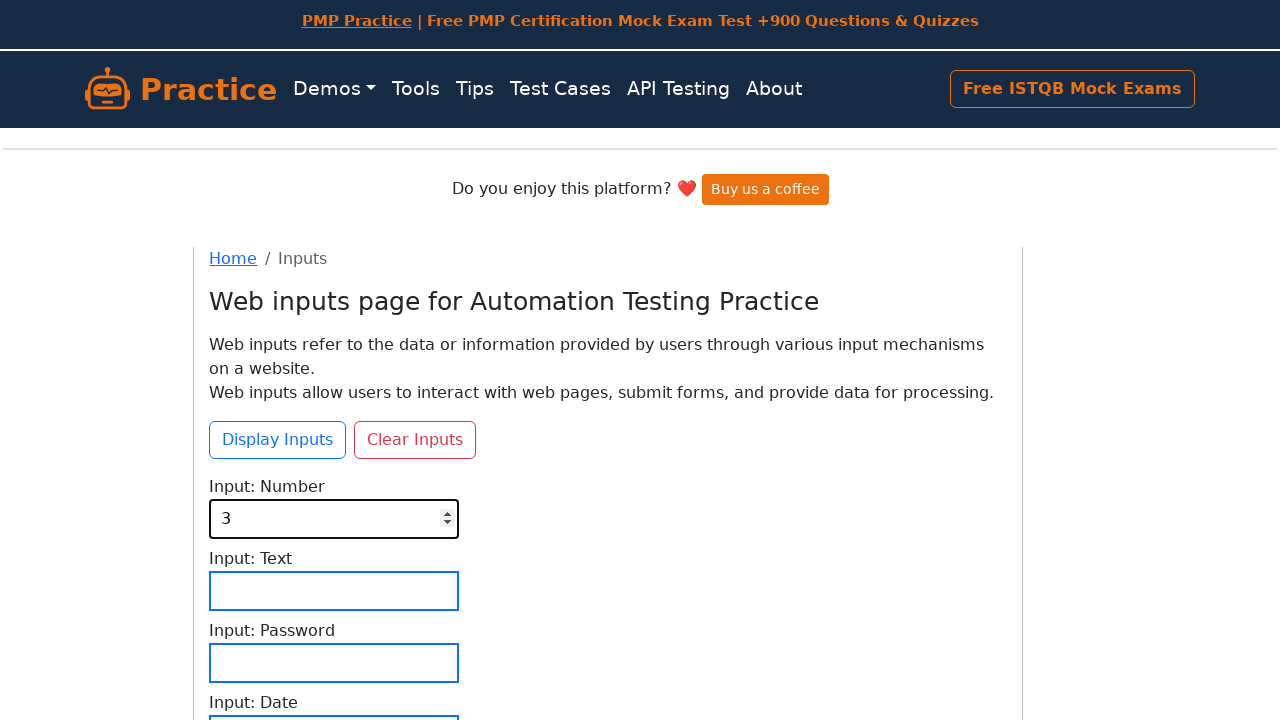

Filled text input field with 'Yo' on input[name='input-text']
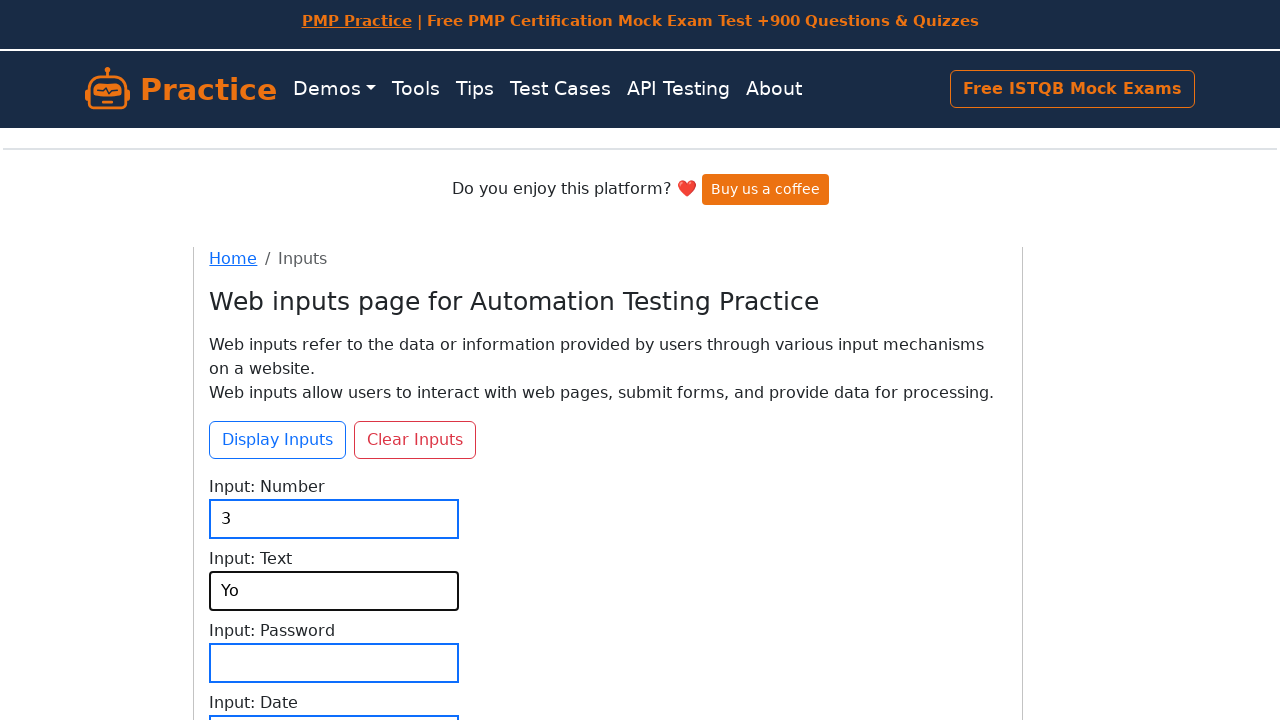

Filled password input field with 'swaraj' on input[name='input-password']
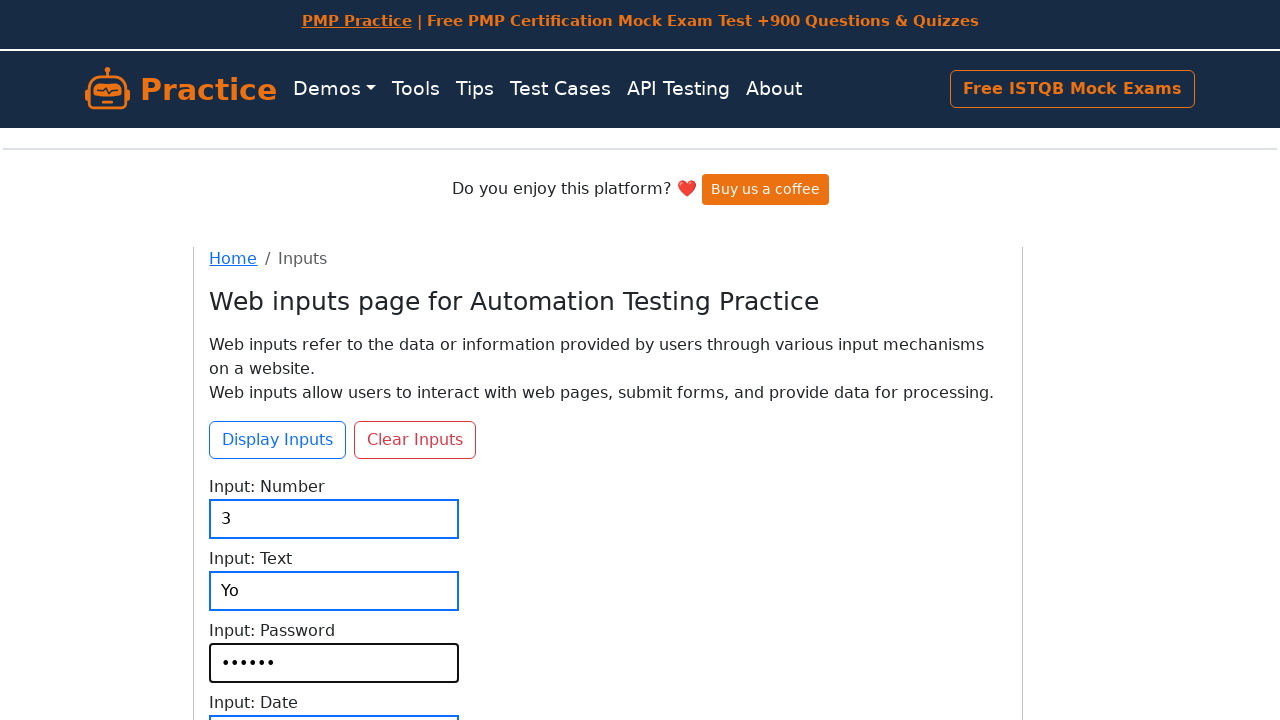

Filled date input field with '2024-04-12' on input[name='input-date']
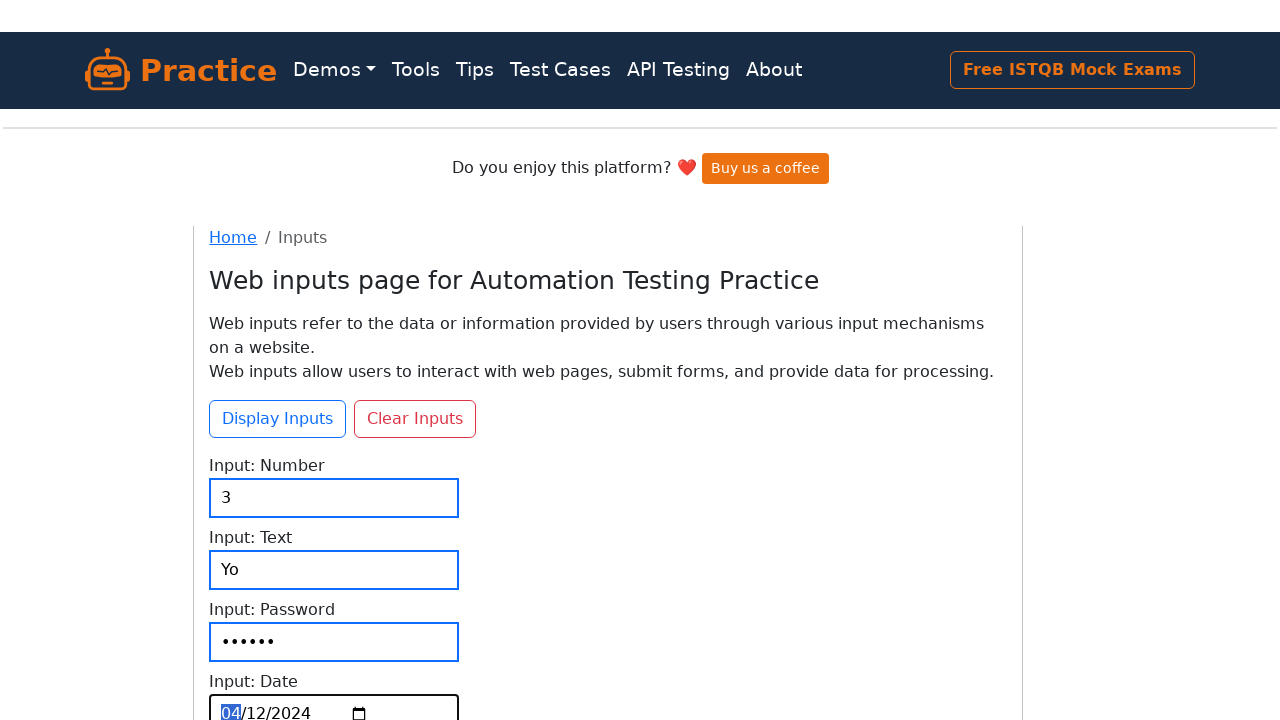

Clicked the display inputs button at (278, 270) on #btn-display-inputs
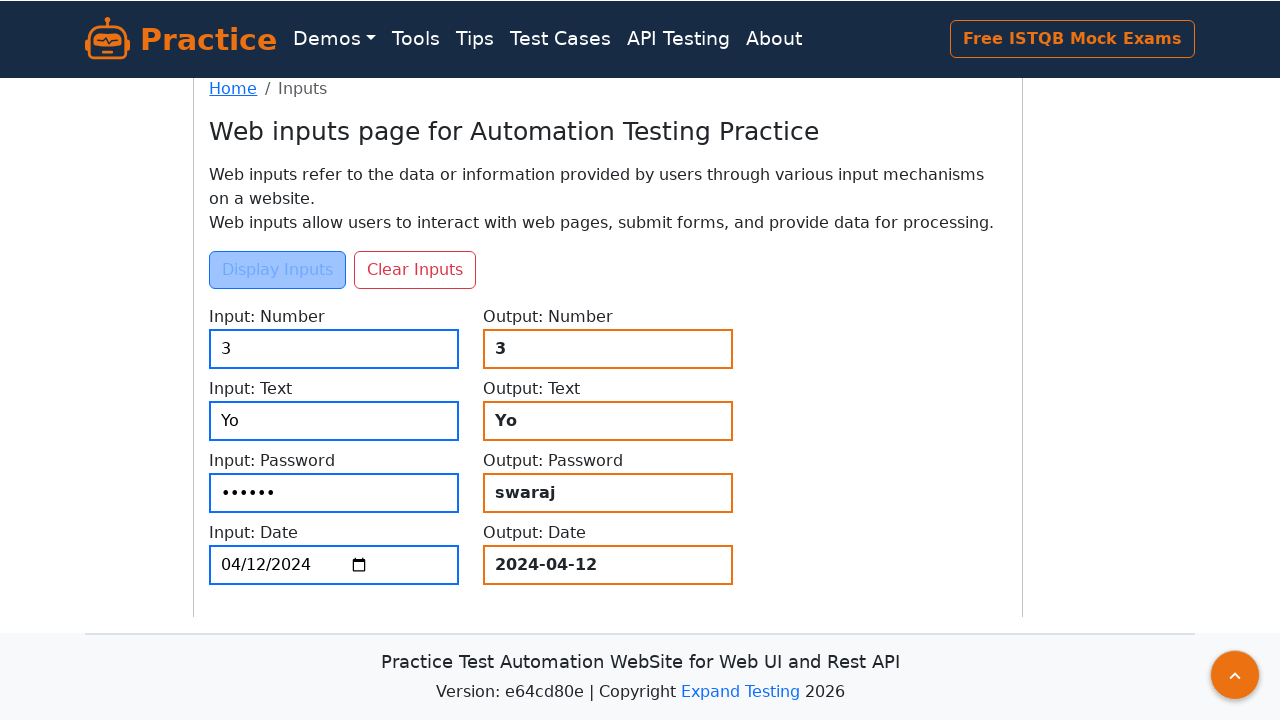

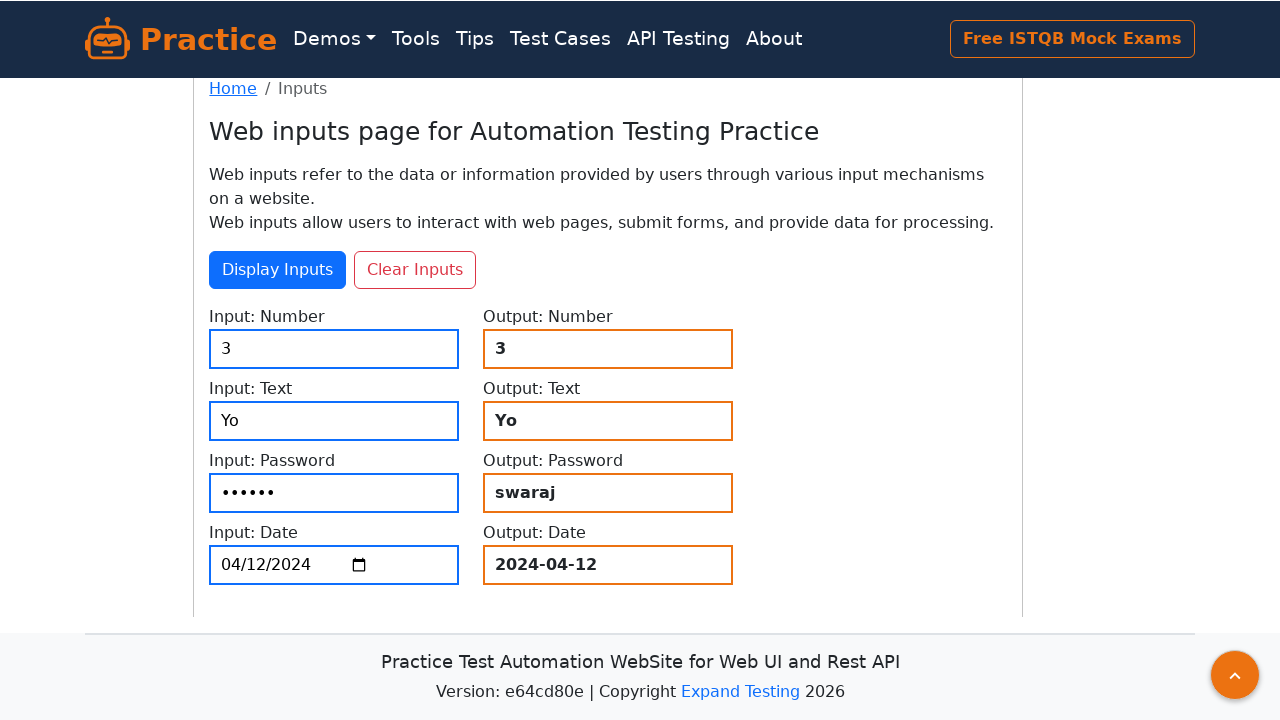